Tests tab switching functionality by finding a settings tab, clicking it, and verifying the tab panel becomes visible

Starting URL: https://osstep.github.io/locator_getbyrole

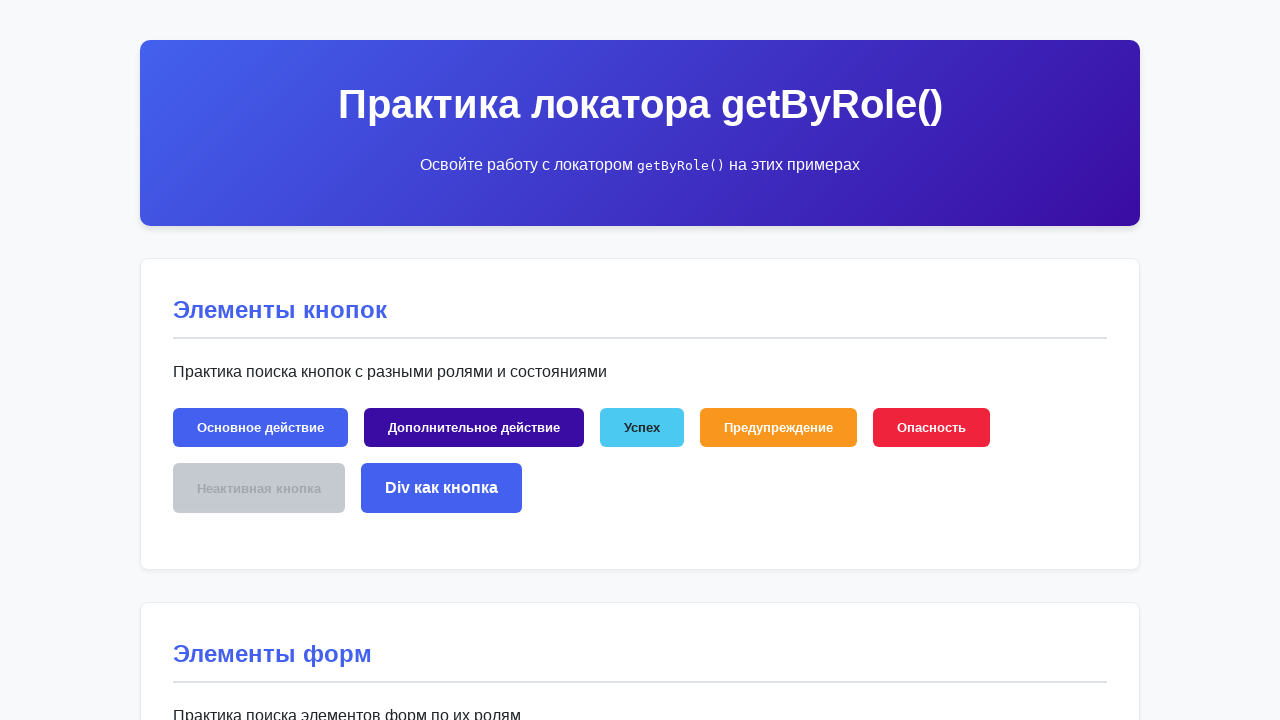

Located settings tab by role
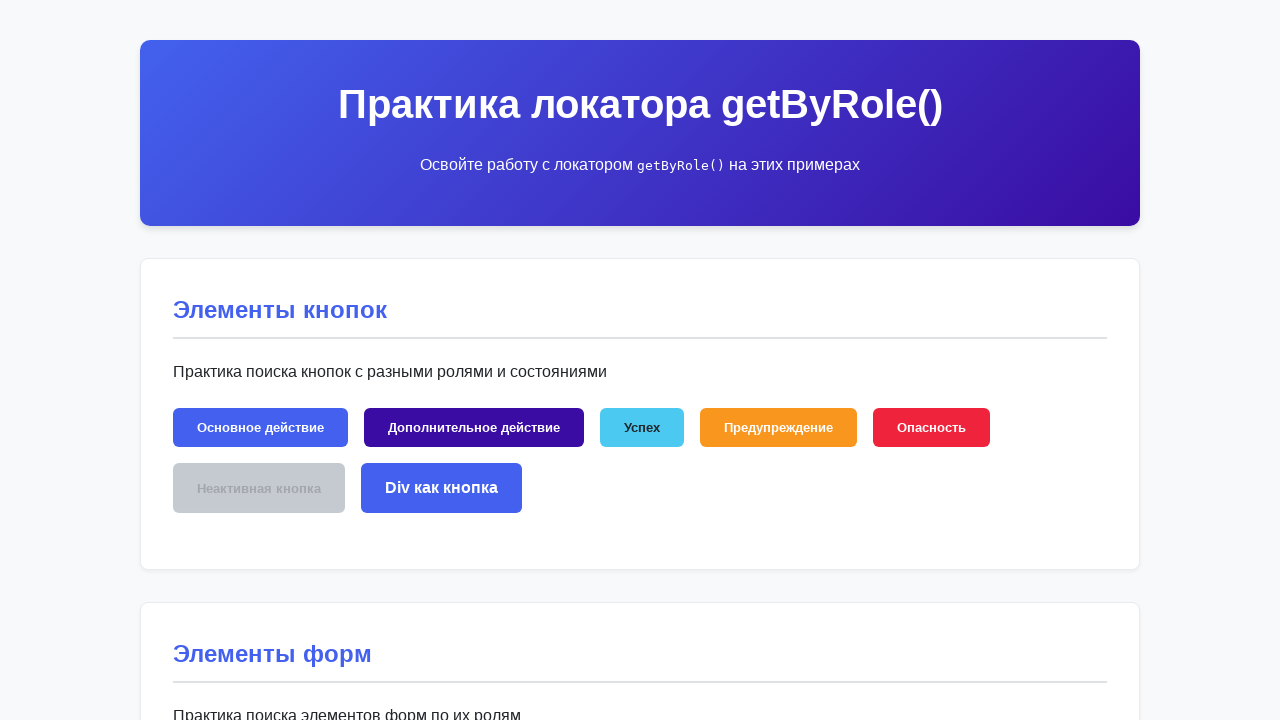

Clicked on settings tab to switch tabs at (339, 361) on internal:role=tab[name="Настройки"i]
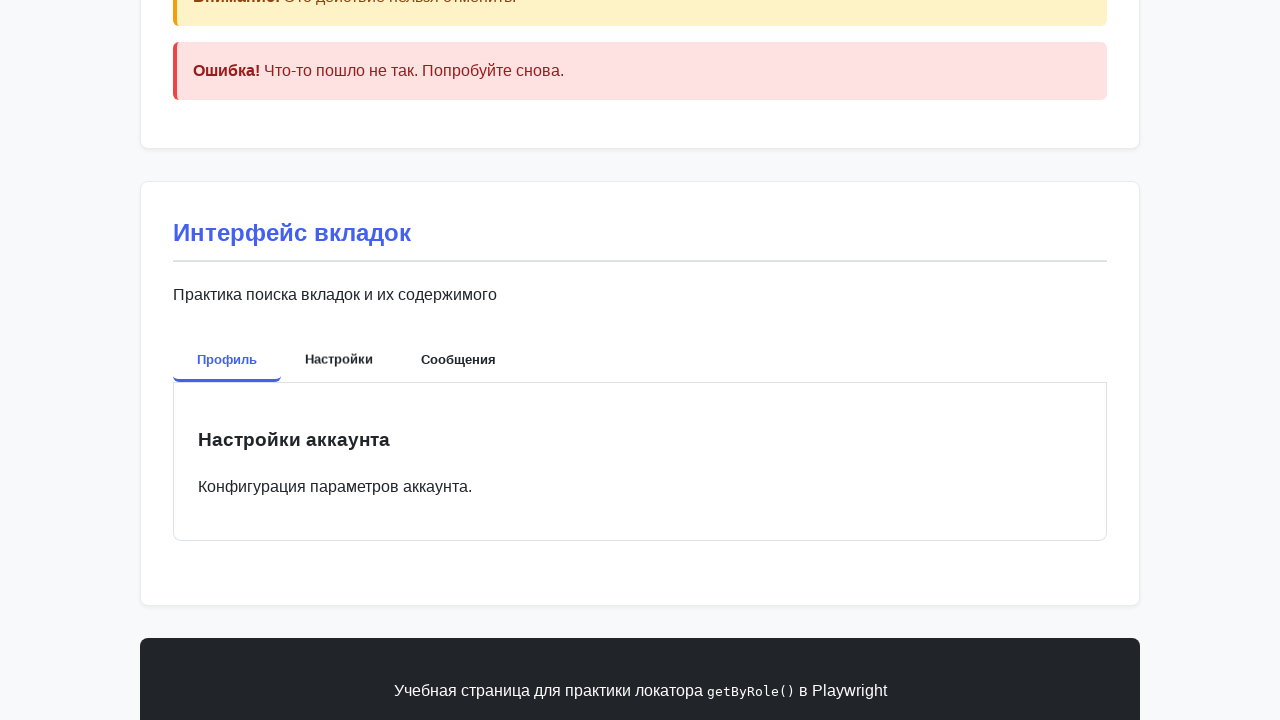

Located settings panel content
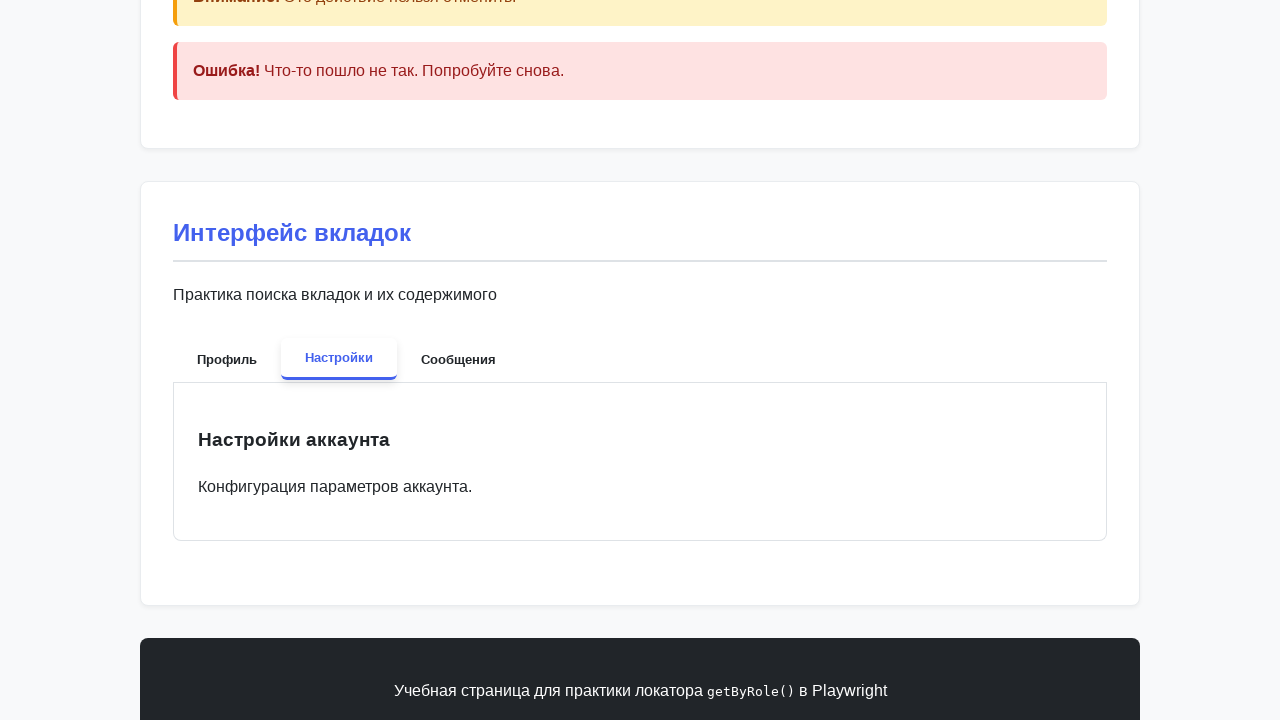

Clicked on settings panel to verify tab panel visibility at (640, 462) on internal:text="\u041d\u0430\u0441\u0442\u0440\u043e\u0439\u043a\u0438 \u0430\u04
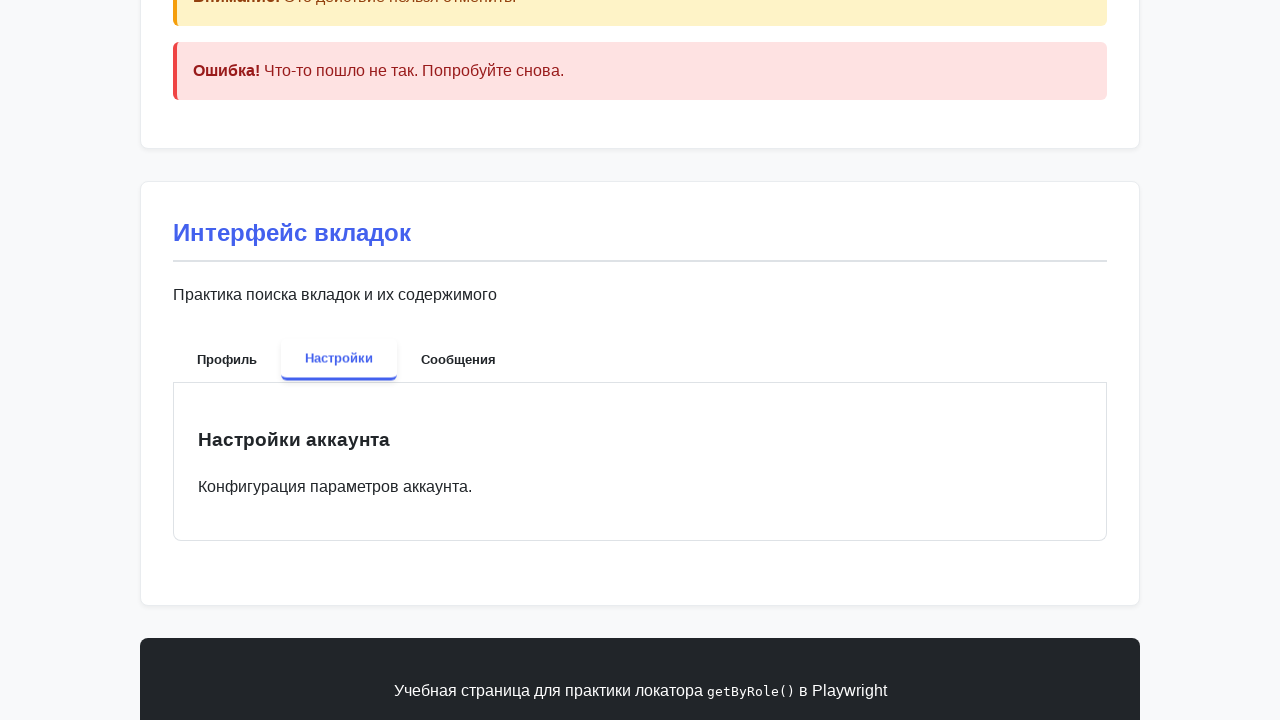

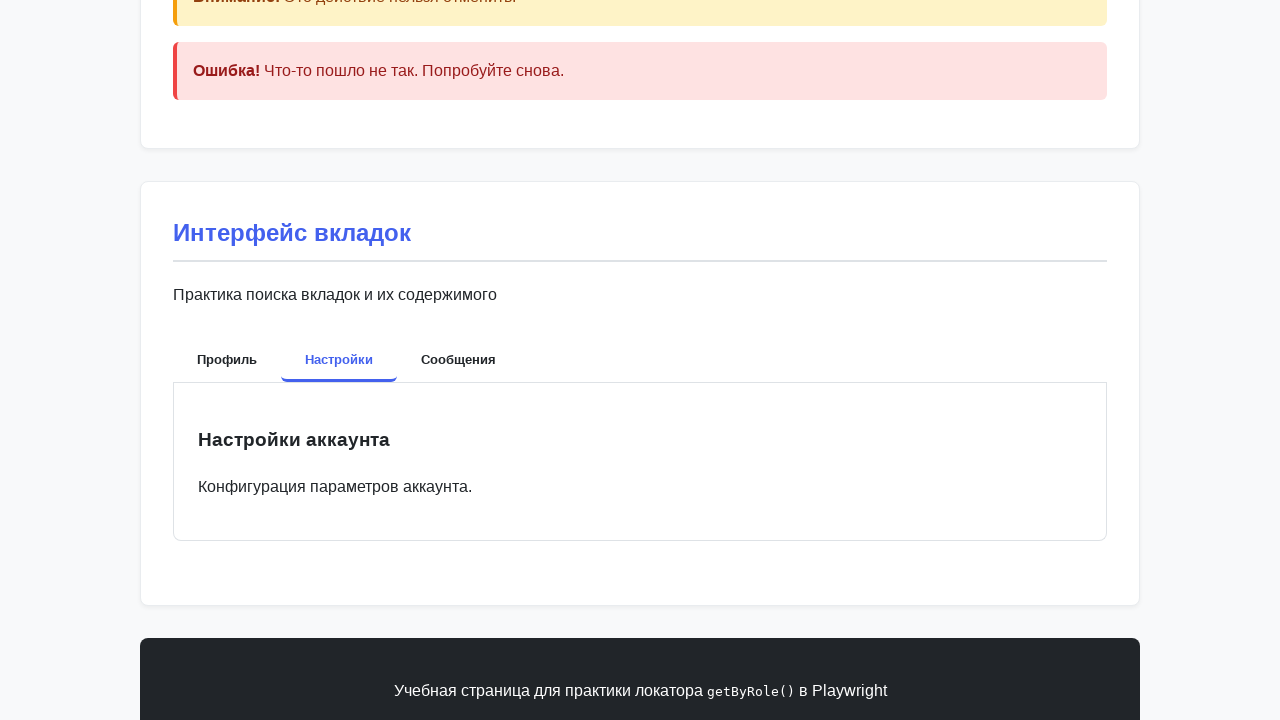